Tests a mathematical form by reading two numbers from the page, calculating their sum, selecting the result from a dropdown, and submitting the form

Starting URL: http://suninjuly.github.io/selects2.html

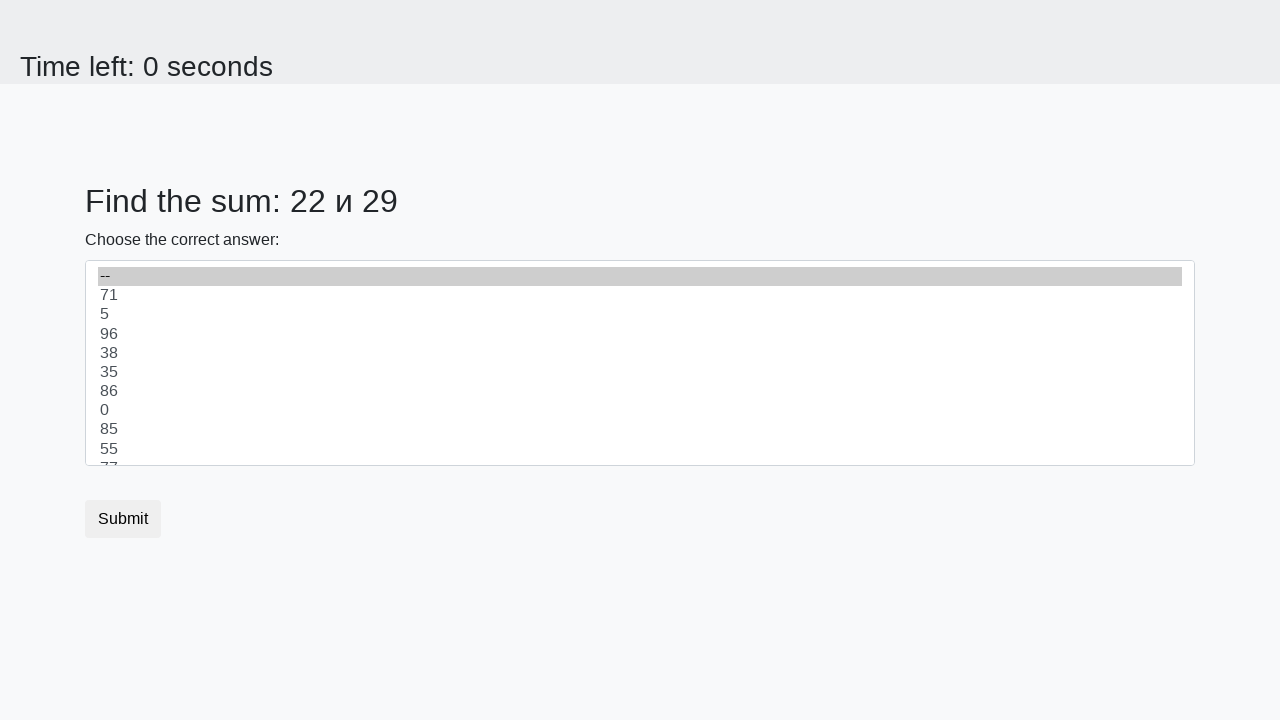

Read first number from the page
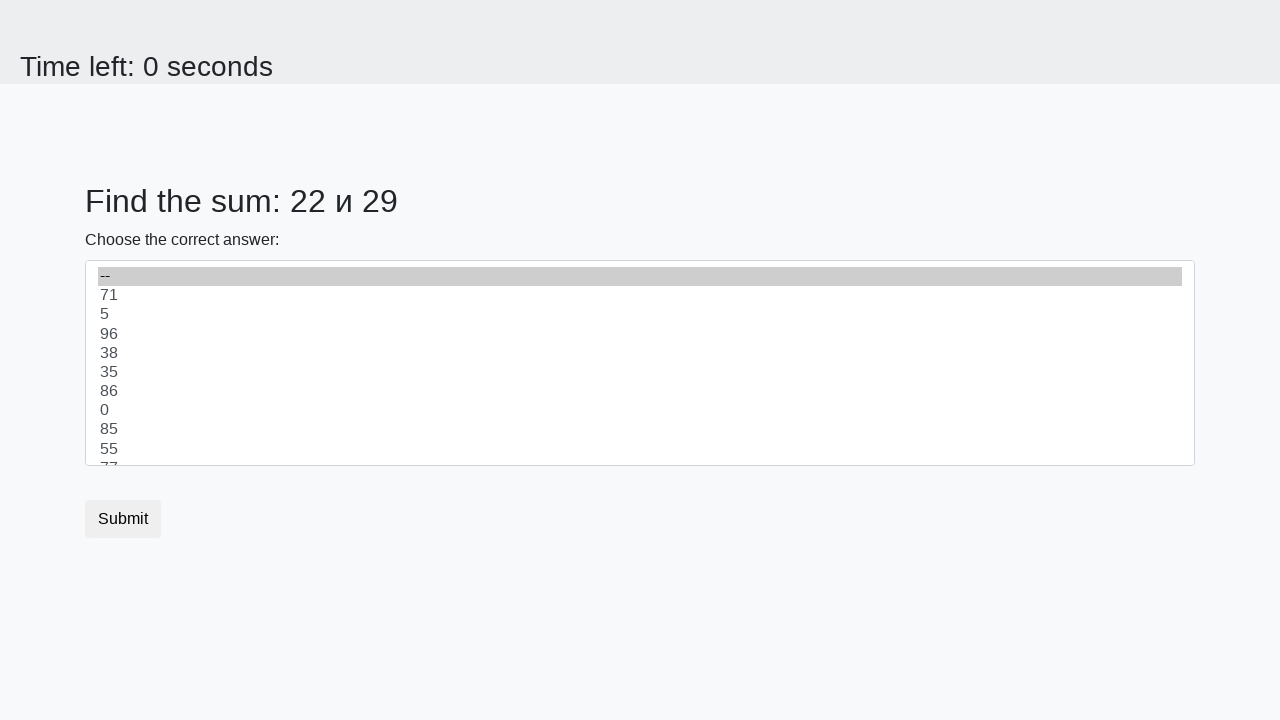

Read second number from the page
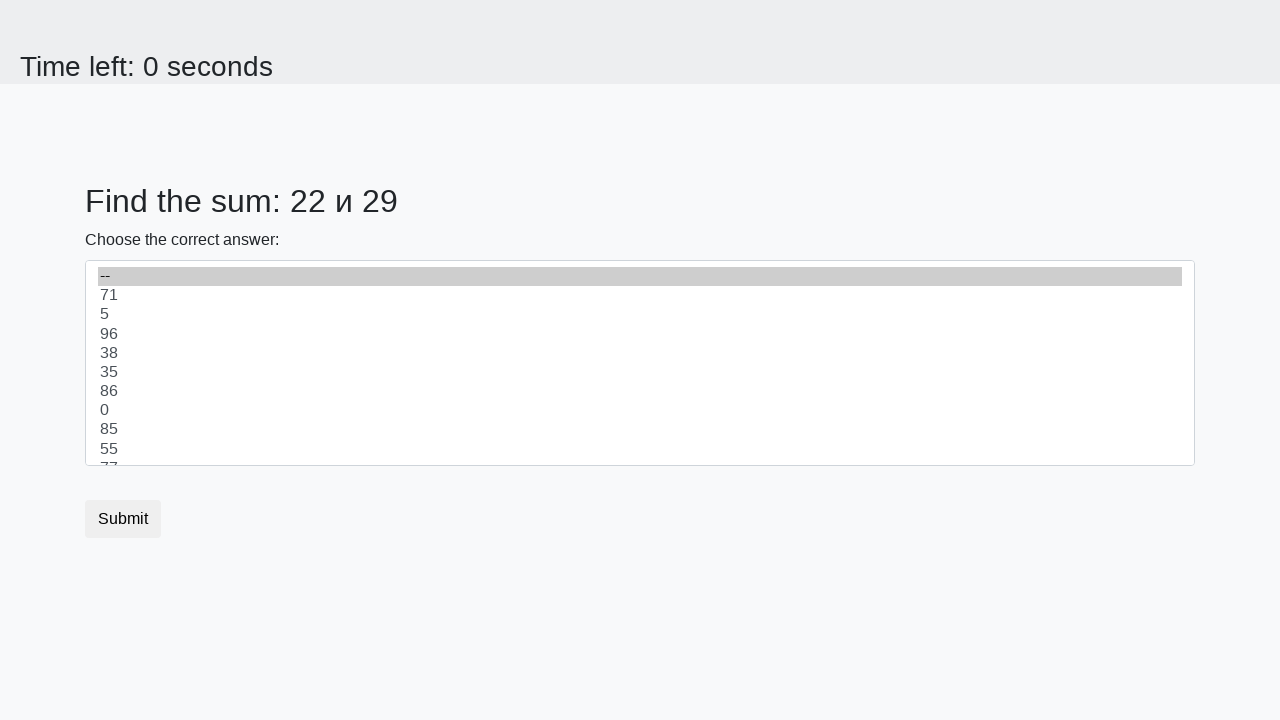

Calculated sum: 22 + 29 = 51
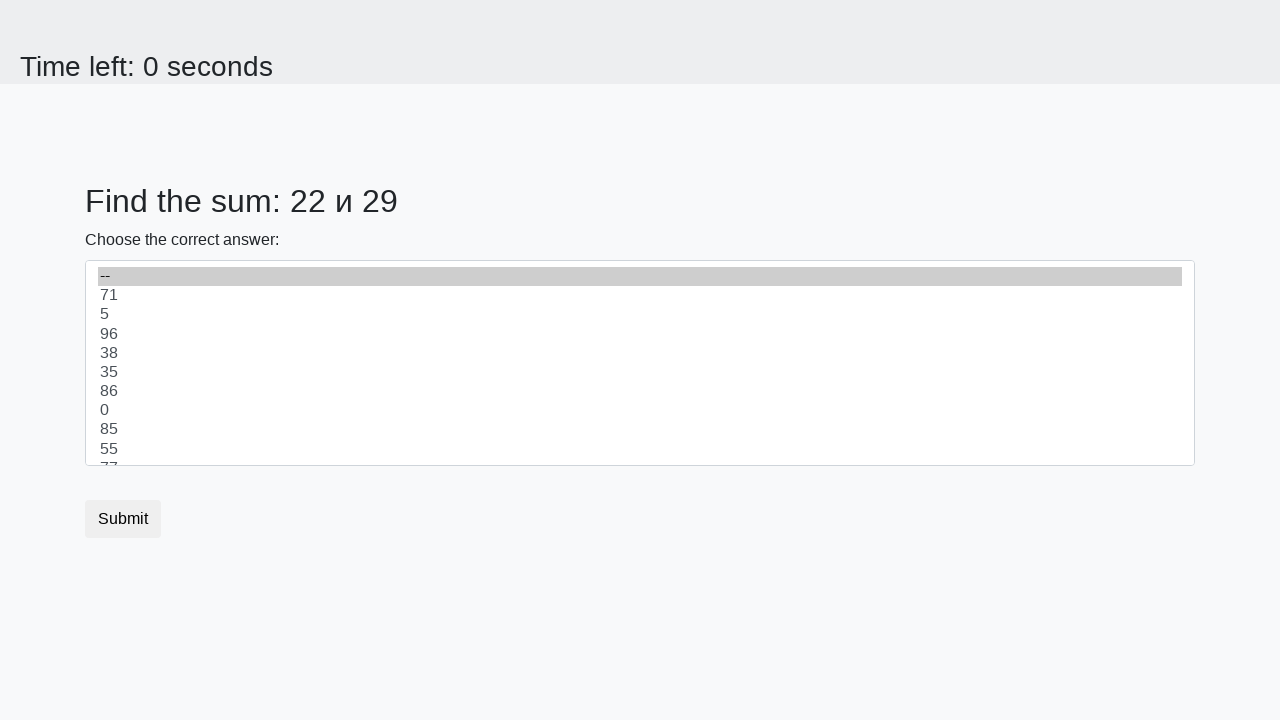

Selected result '51' from dropdown on #dropdown
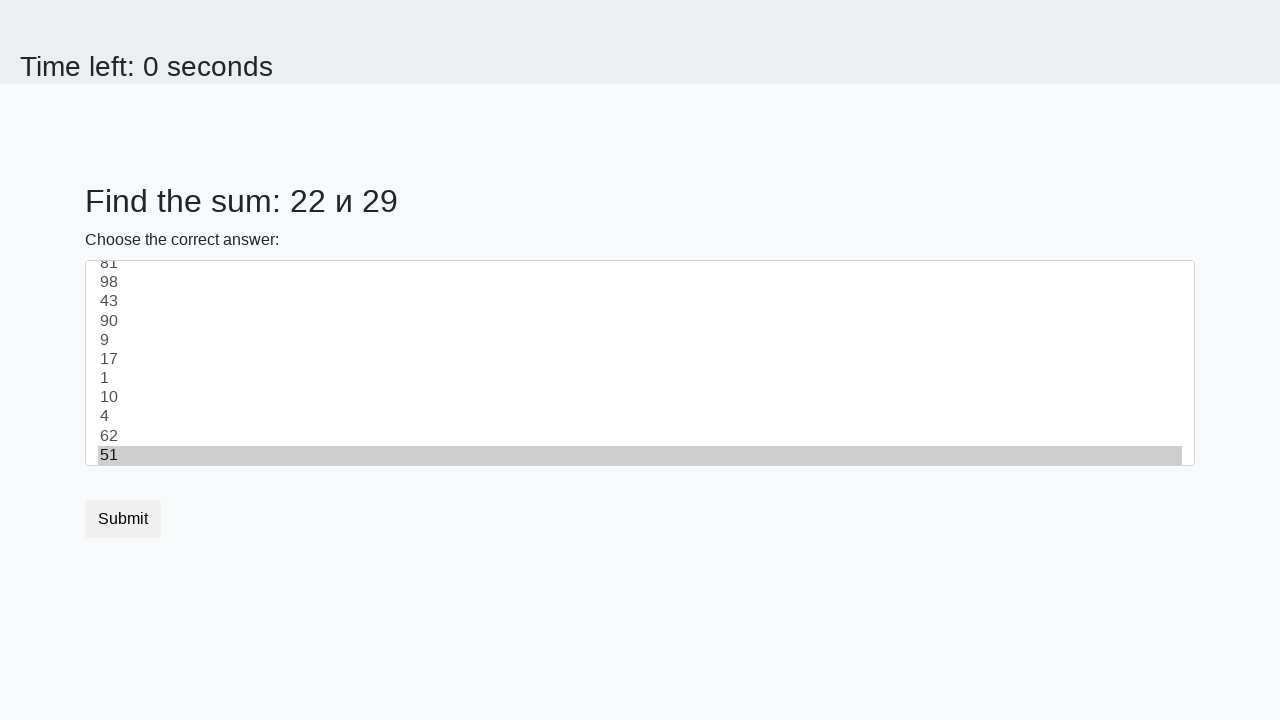

Clicked submit button to submit the form at (123, 519) on button.btn
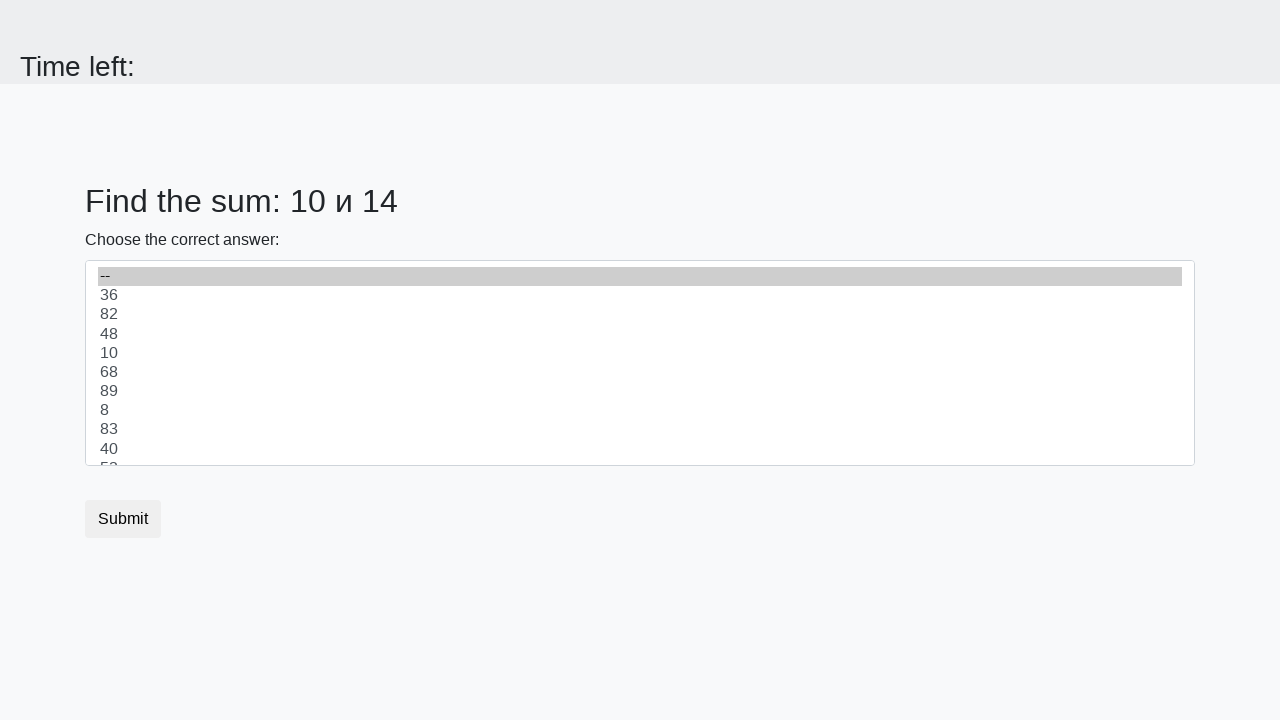

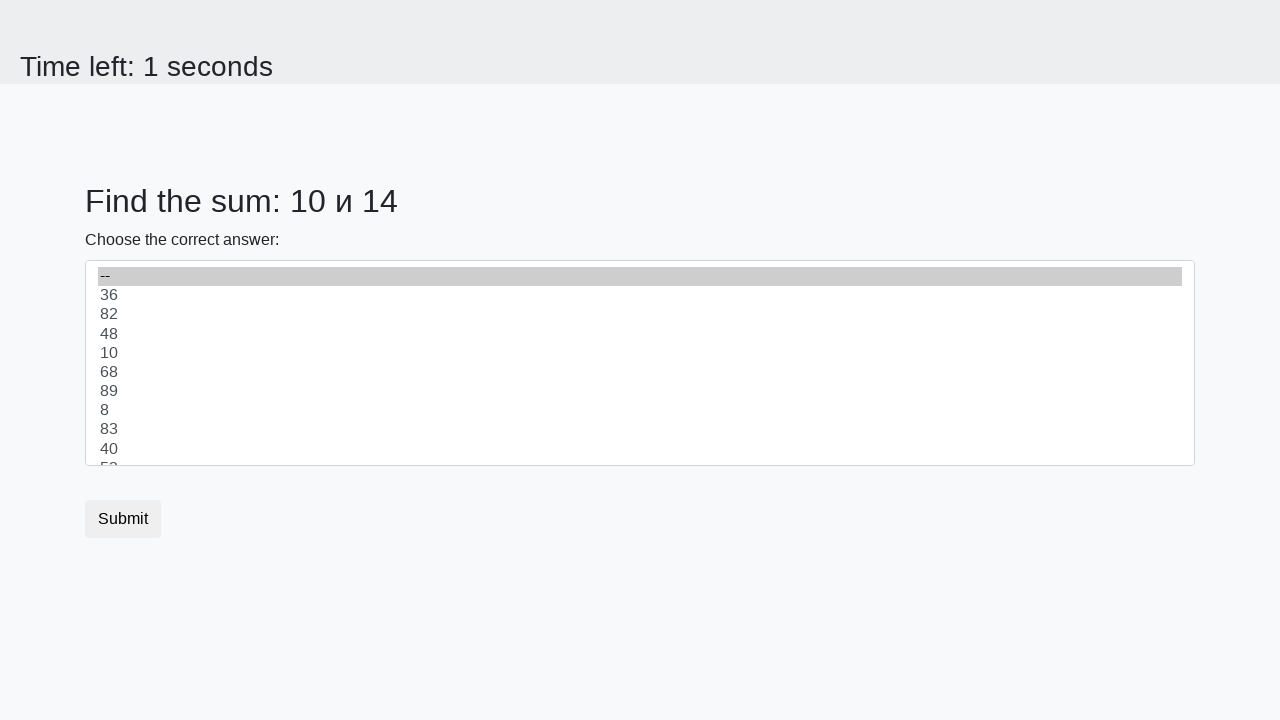